Verifies that clicking the Register link navigates to the signup page with the correct heading

Starting URL: https://parabank.parasoft.com/parabank/index.htm

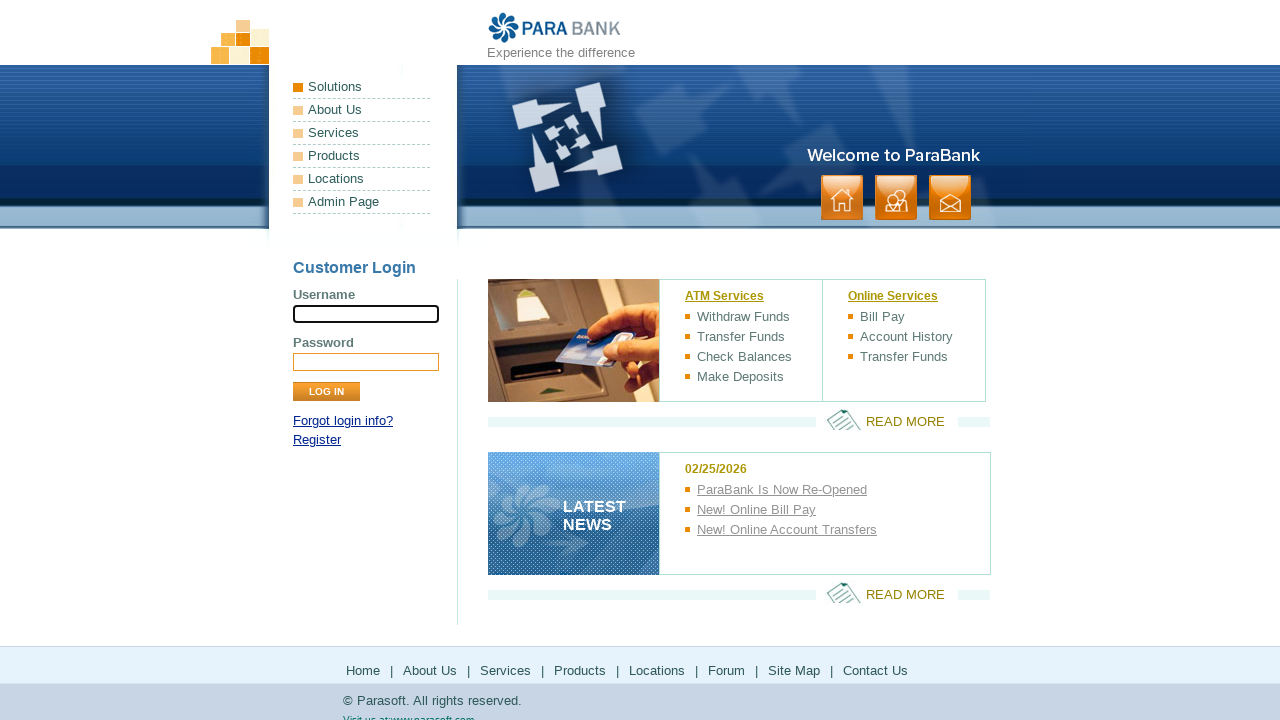

Clicked Register link to navigate to signup page at (317, 440) on xpath=//a[text()='Register']
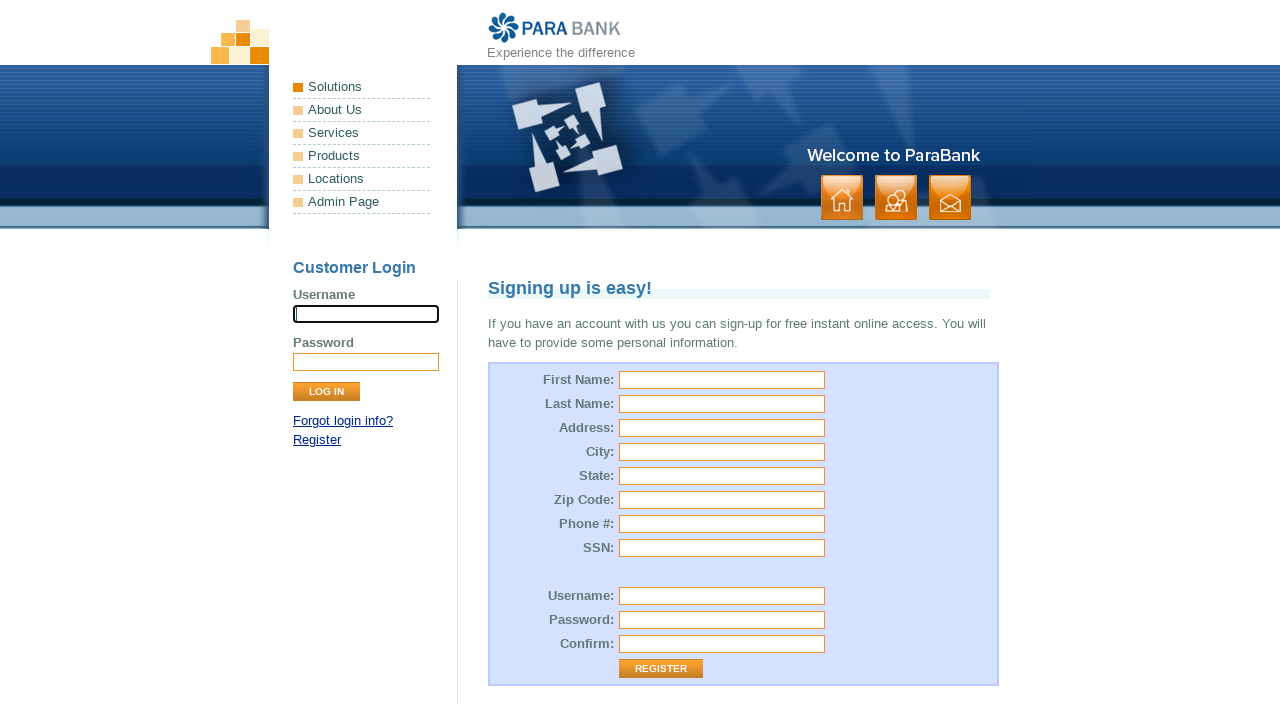

Verified signup page heading 'Signing up is easy!' is displayed
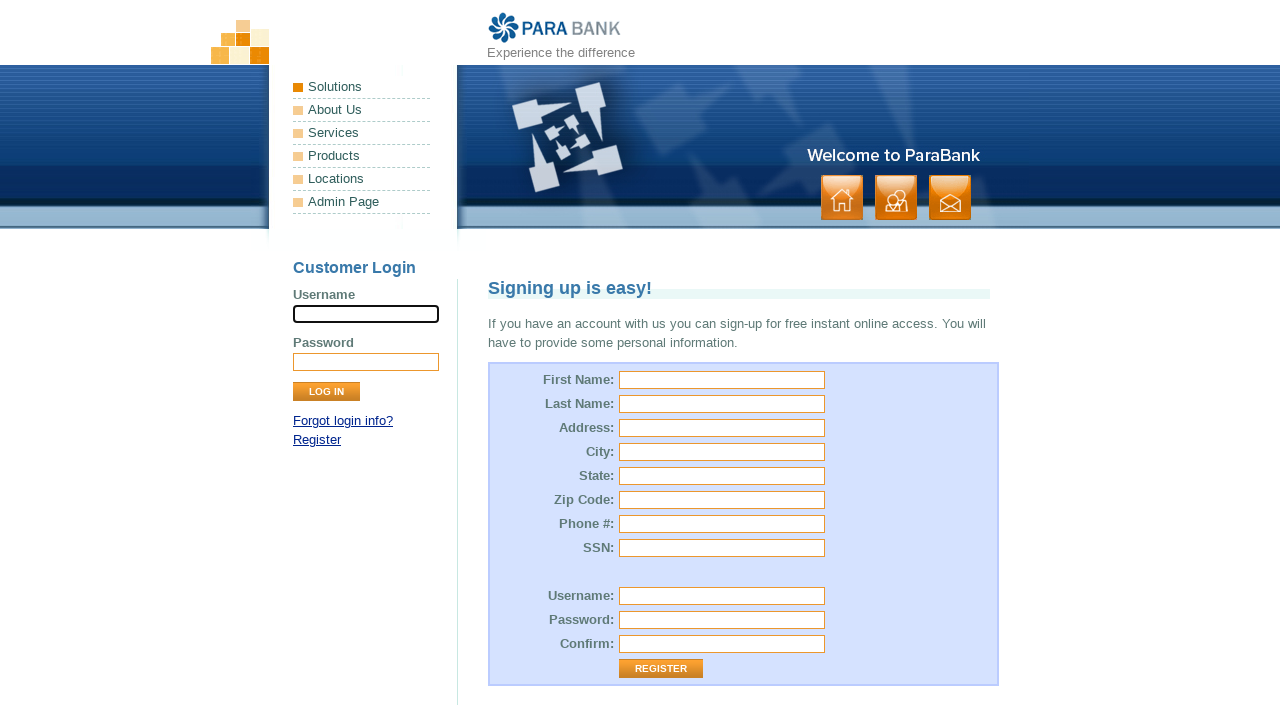

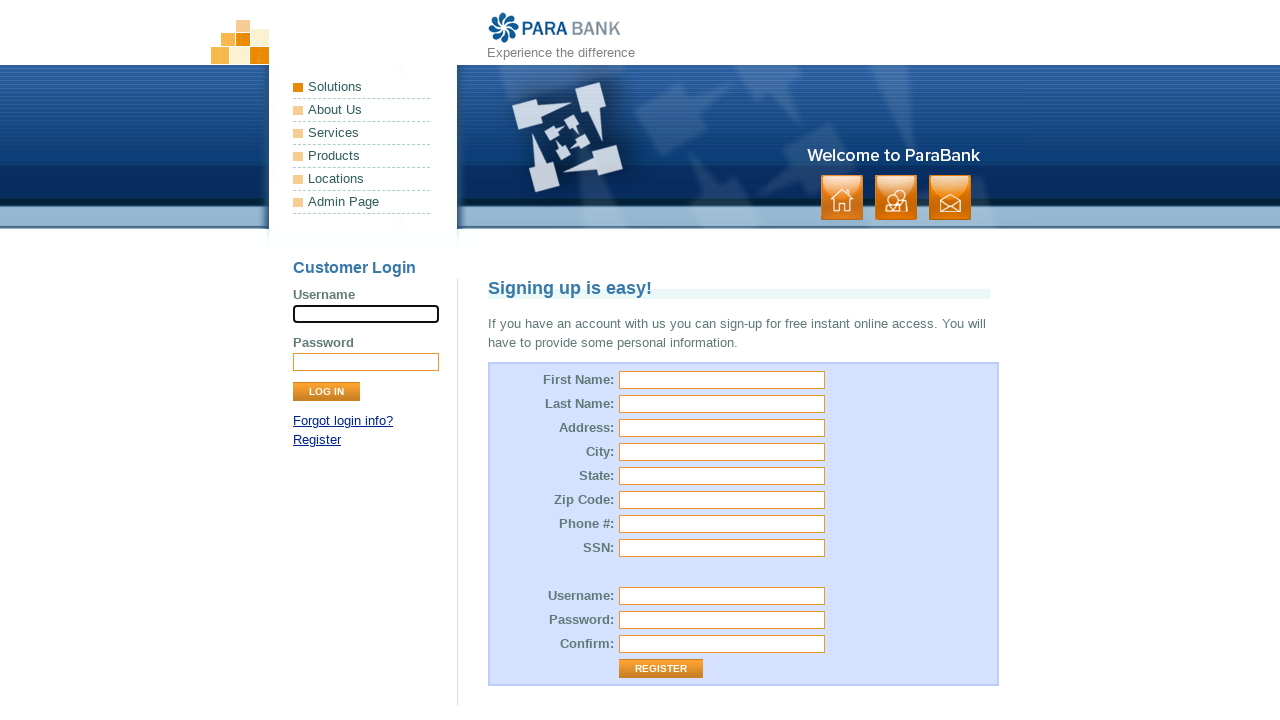